Tests navigation by finding links in the footer section of a practice page, opening each link in a new tab using keyboard shortcuts, and switching between the opened tabs to verify they load correctly.

Starting URL: http://qaclickacademy.com/practice.php

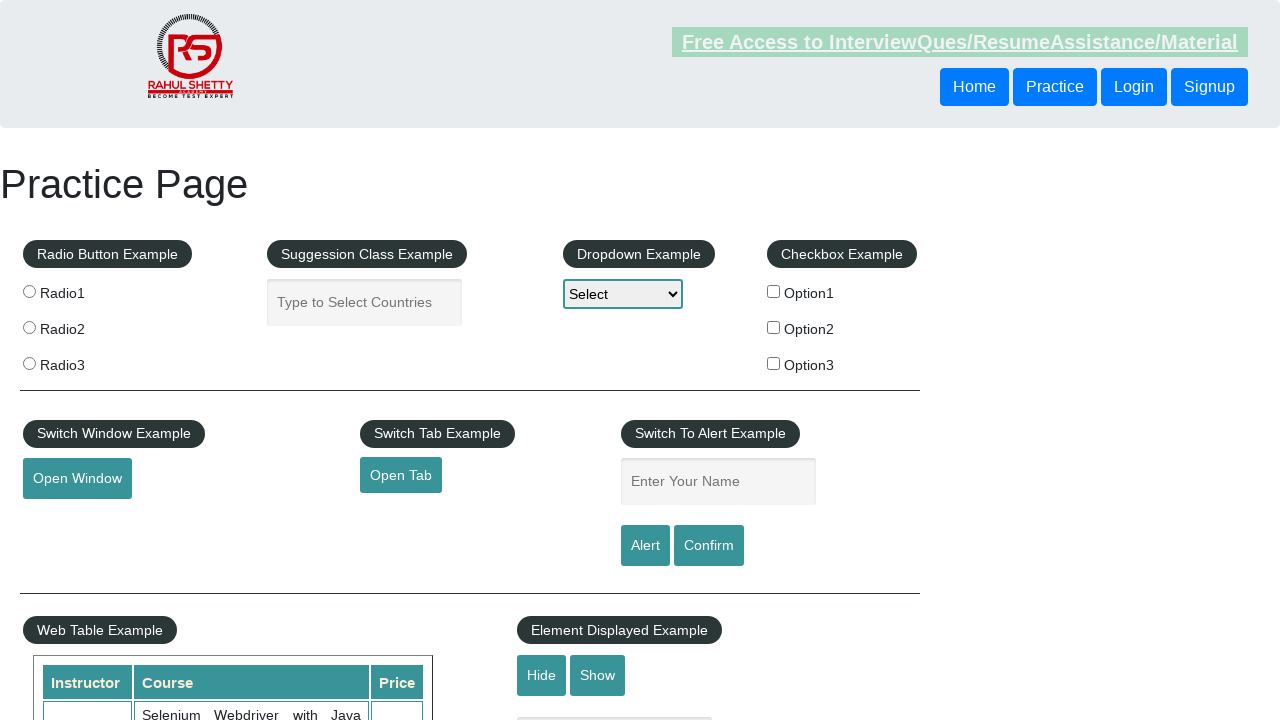

Footer section (#gf-BIG) loaded on practice page
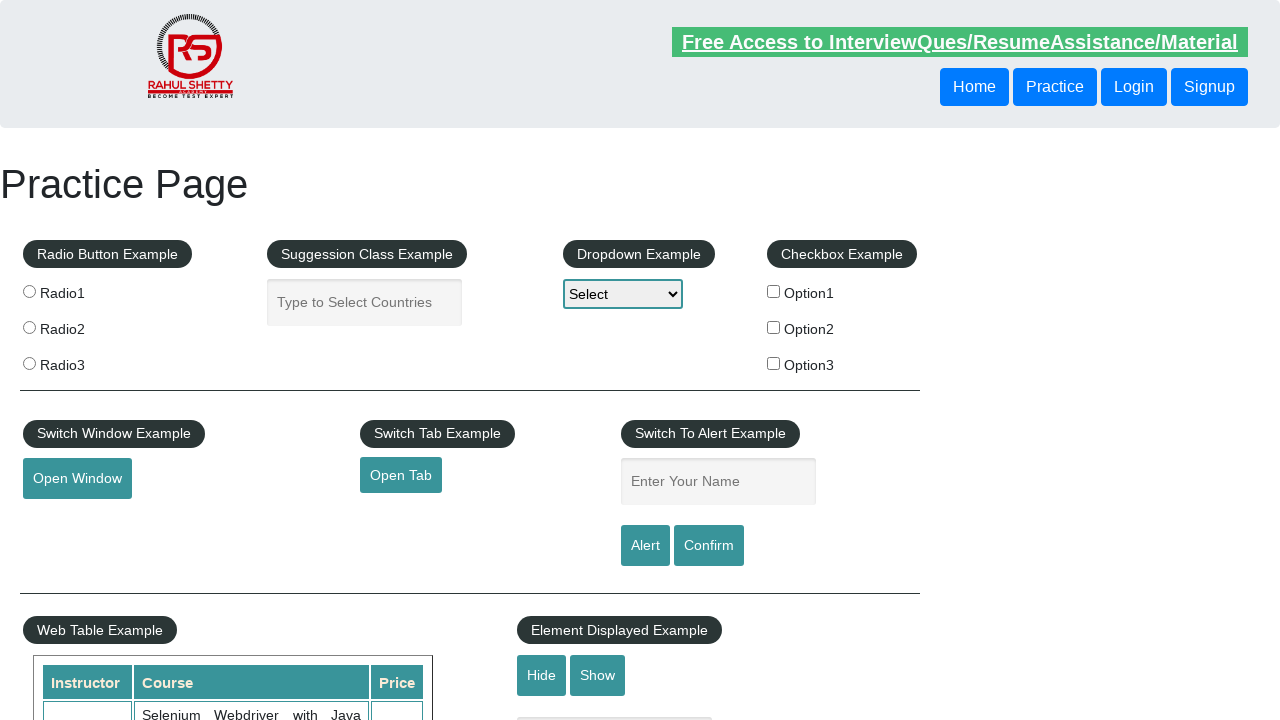

Located all links in the first column of footer section
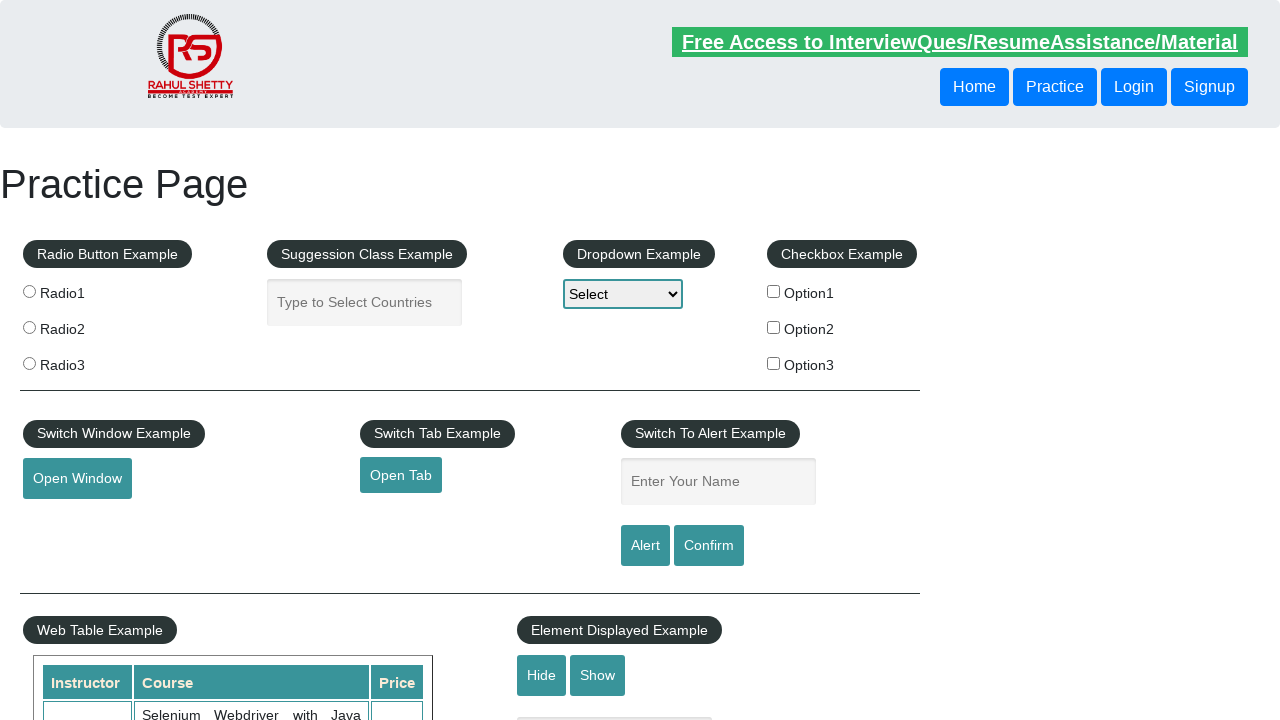

Found 5 links in footer's first column
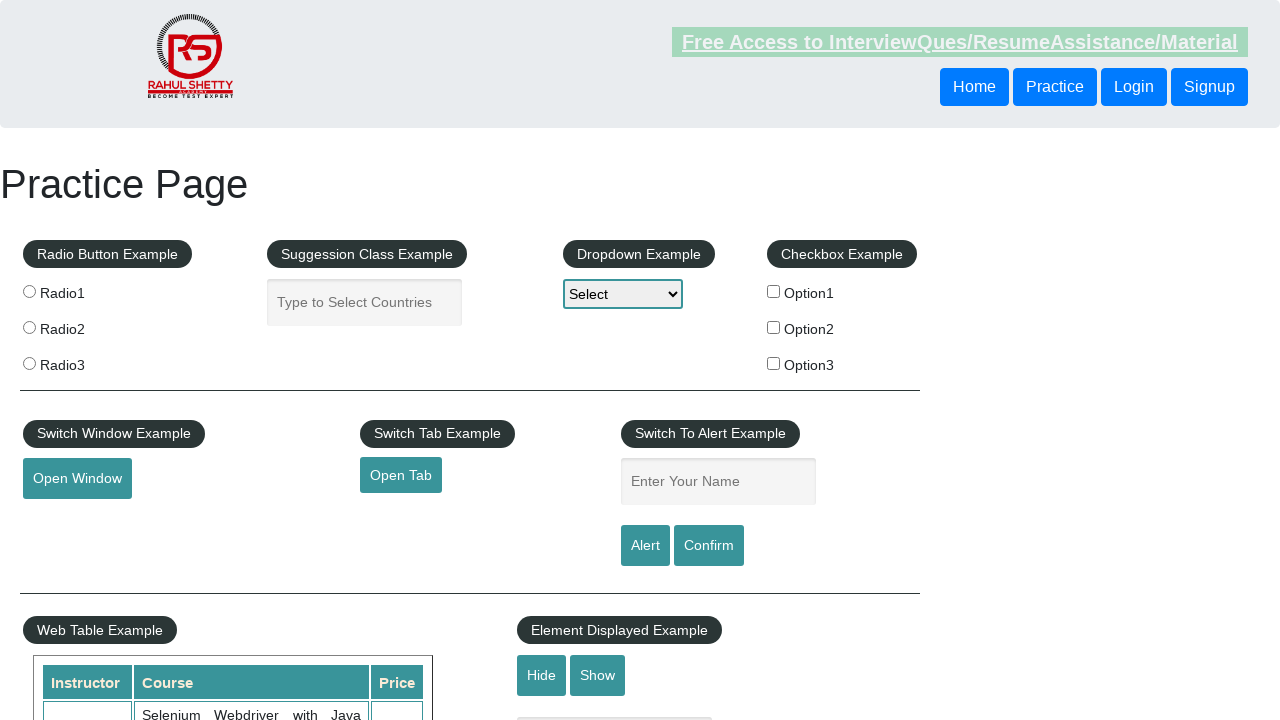

Opened footer link 1 in new tab using Ctrl+Click at (68, 520) on xpath=//div[@id='gf-BIG']//table/tbody/tr/td[1]/ul//a >> nth=1
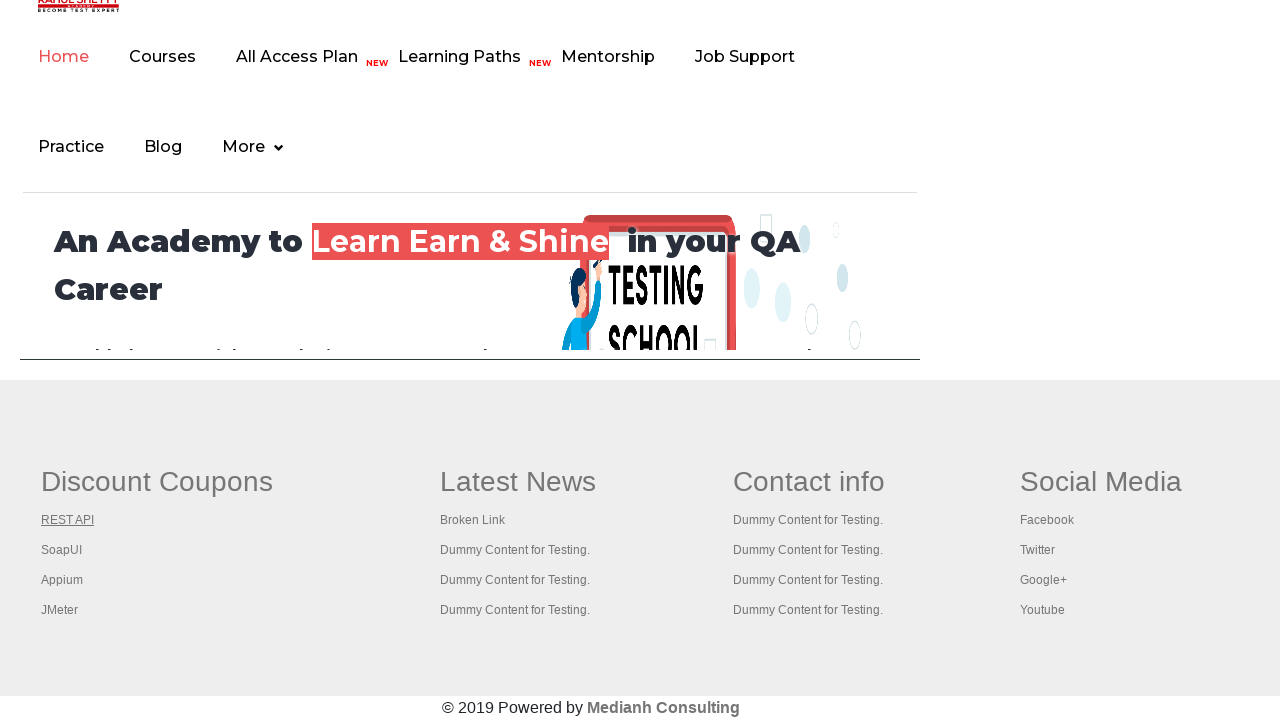

Waited 2 seconds for tab 1 to fully open
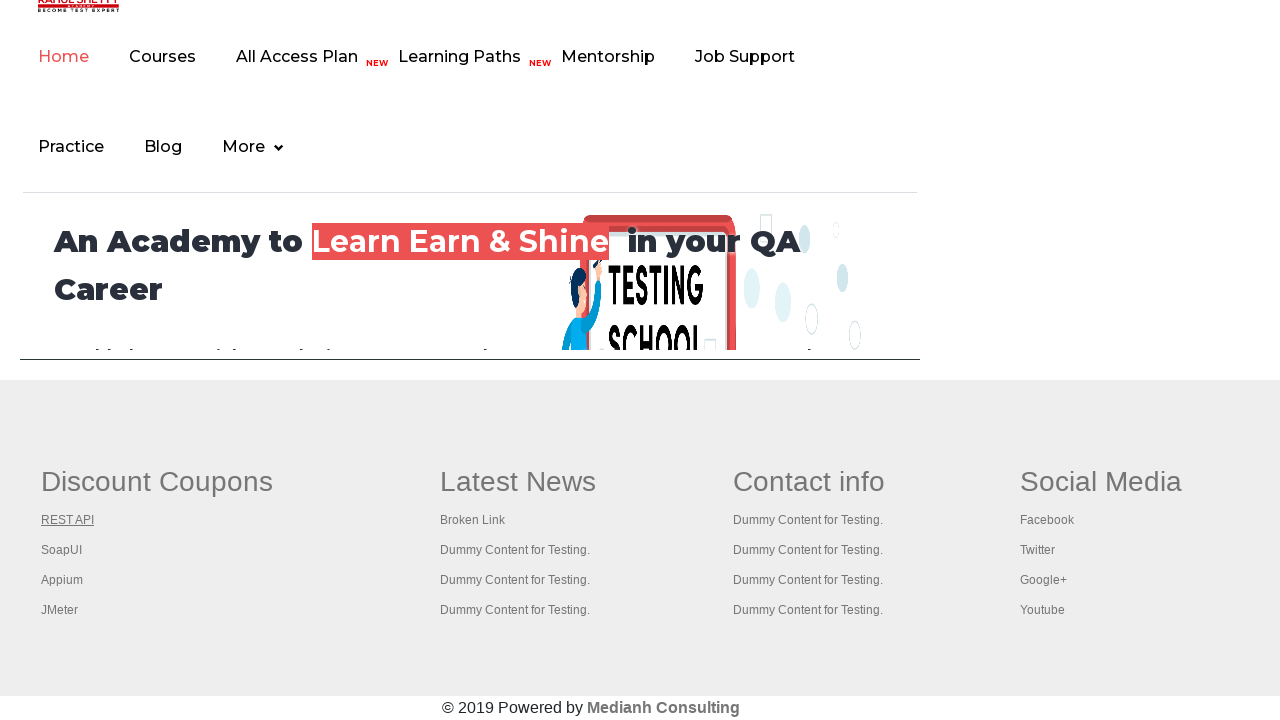

Opened footer link 2 in new tab using Ctrl+Click at (62, 550) on xpath=//div[@id='gf-BIG']//table/tbody/tr/td[1]/ul//a >> nth=2
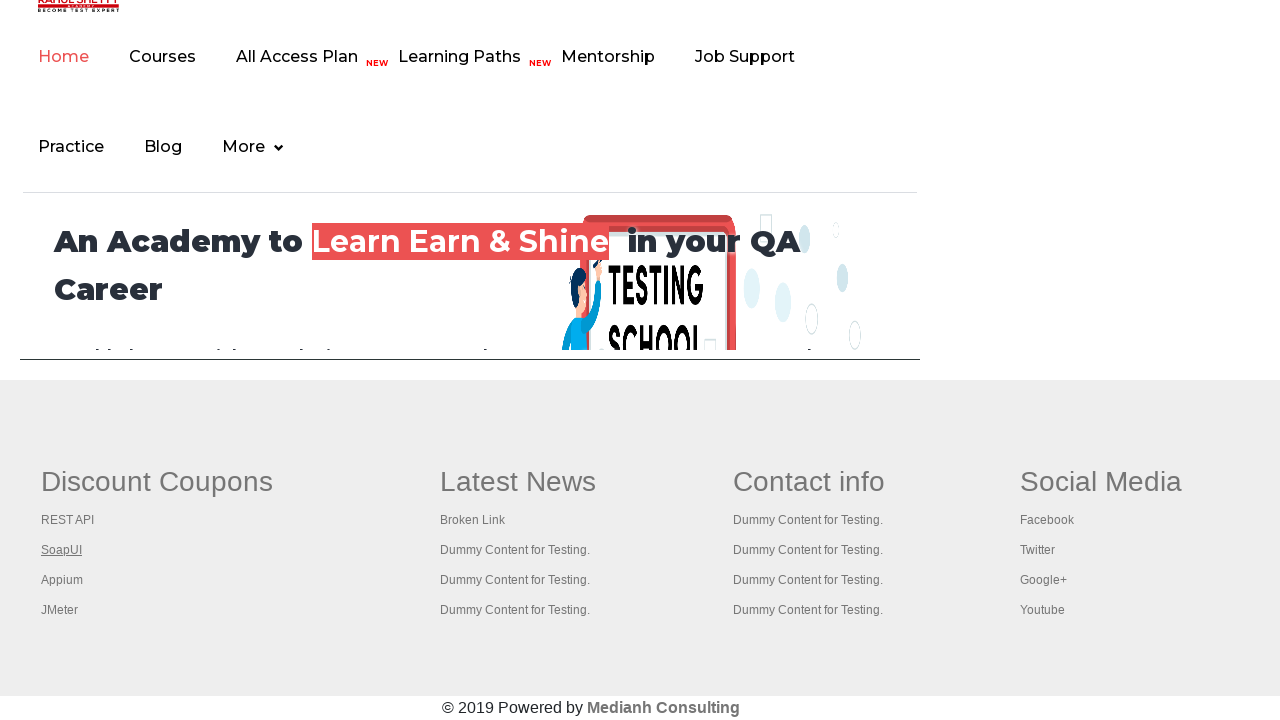

Waited 2 seconds for tab 2 to fully open
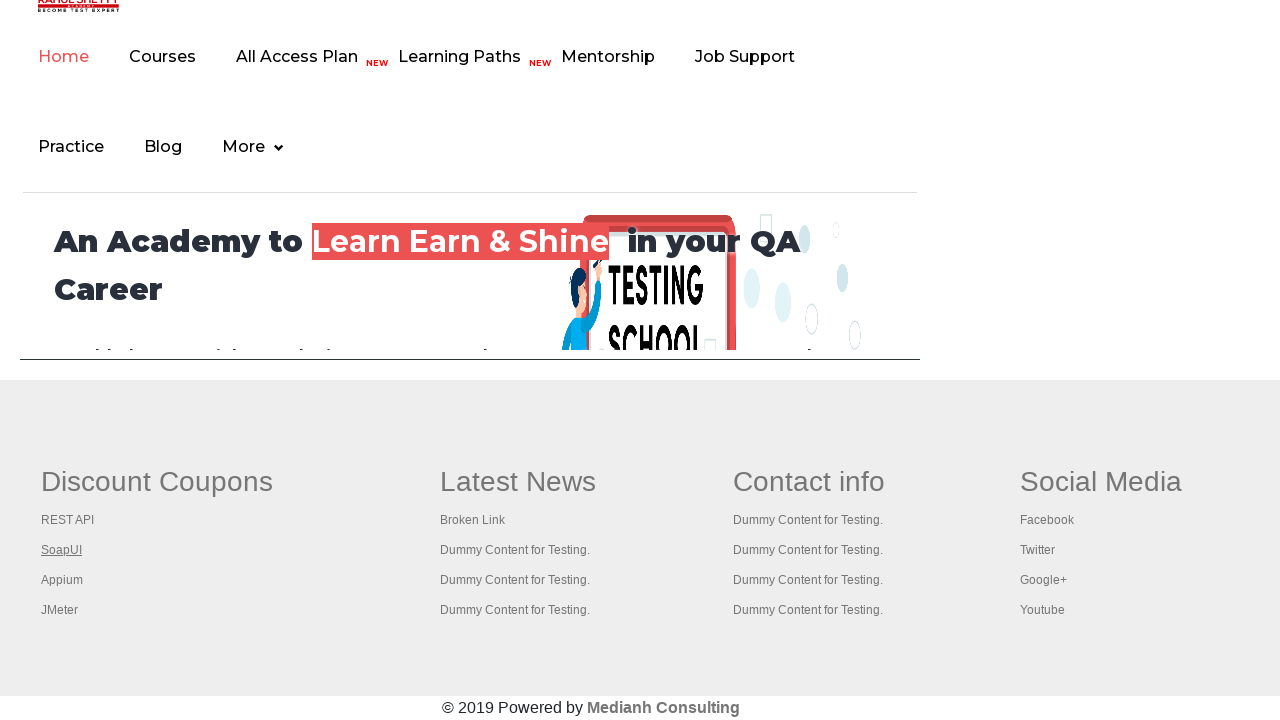

Opened footer link 3 in new tab using Ctrl+Click at (62, 580) on xpath=//div[@id='gf-BIG']//table/tbody/tr/td[1]/ul//a >> nth=3
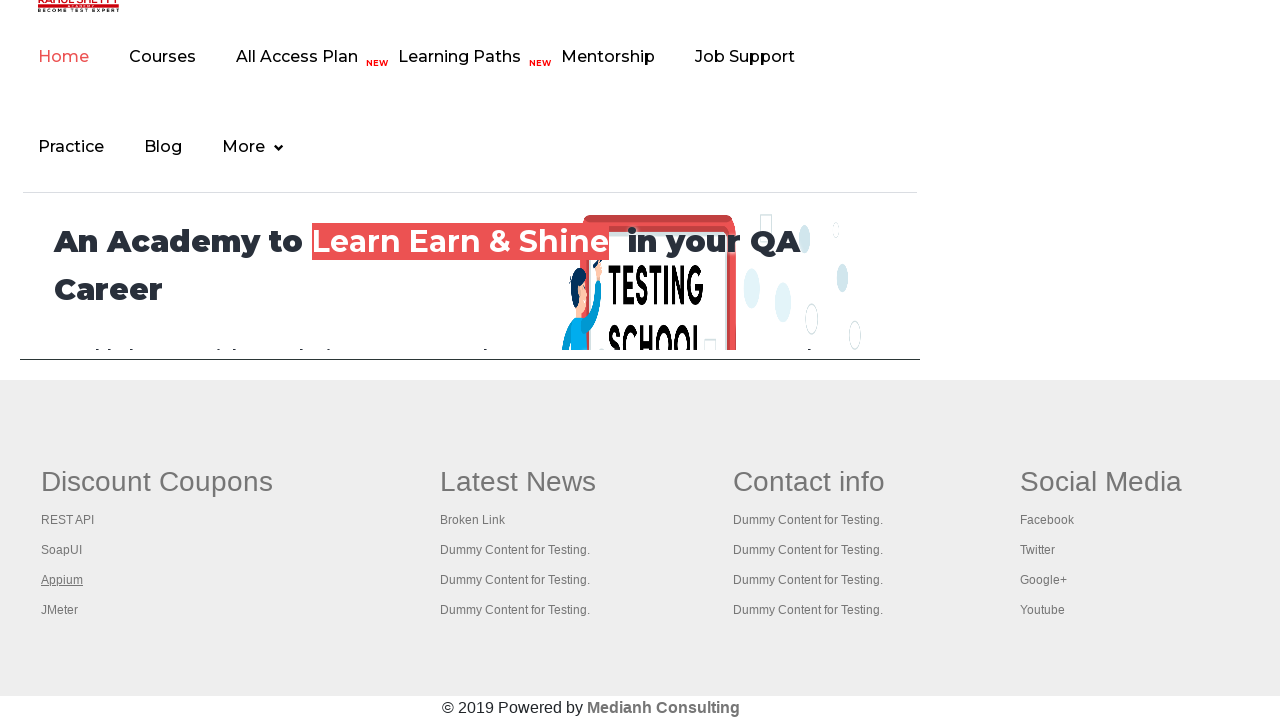

Waited 2 seconds for tab 3 to fully open
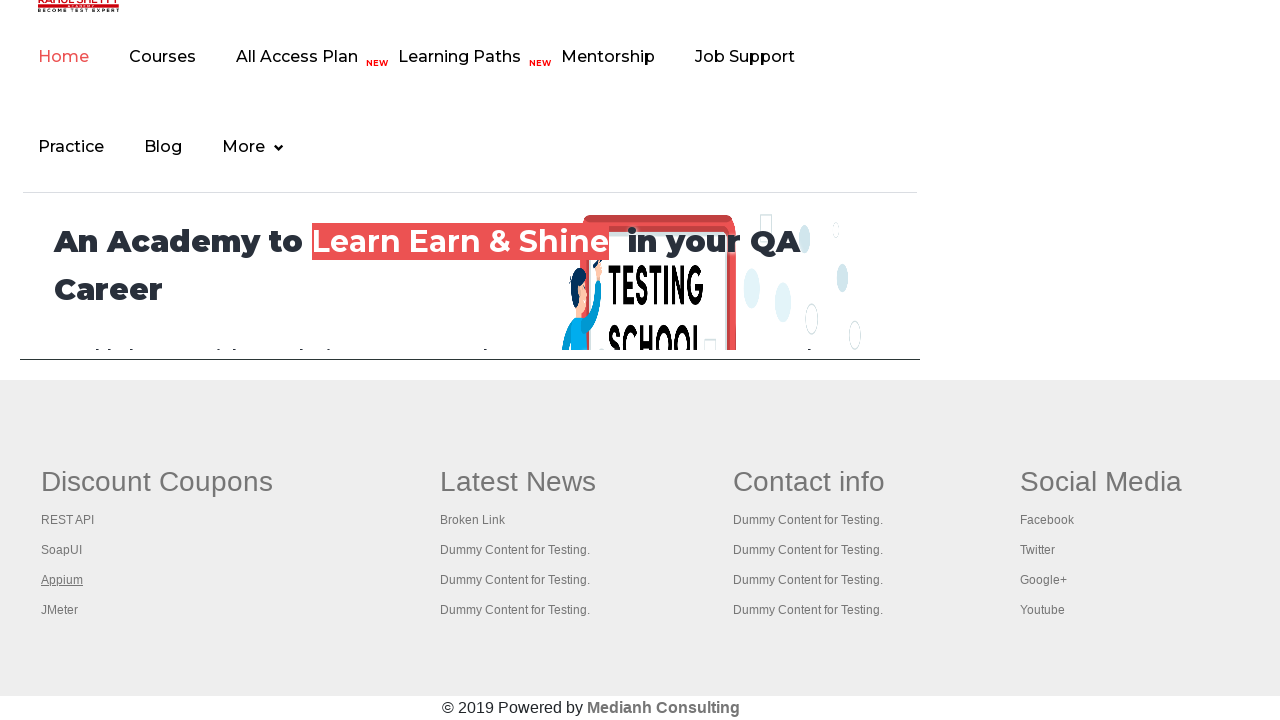

Opened footer link 4 in new tab using Ctrl+Click at (60, 610) on xpath=//div[@id='gf-BIG']//table/tbody/tr/td[1]/ul//a >> nth=4
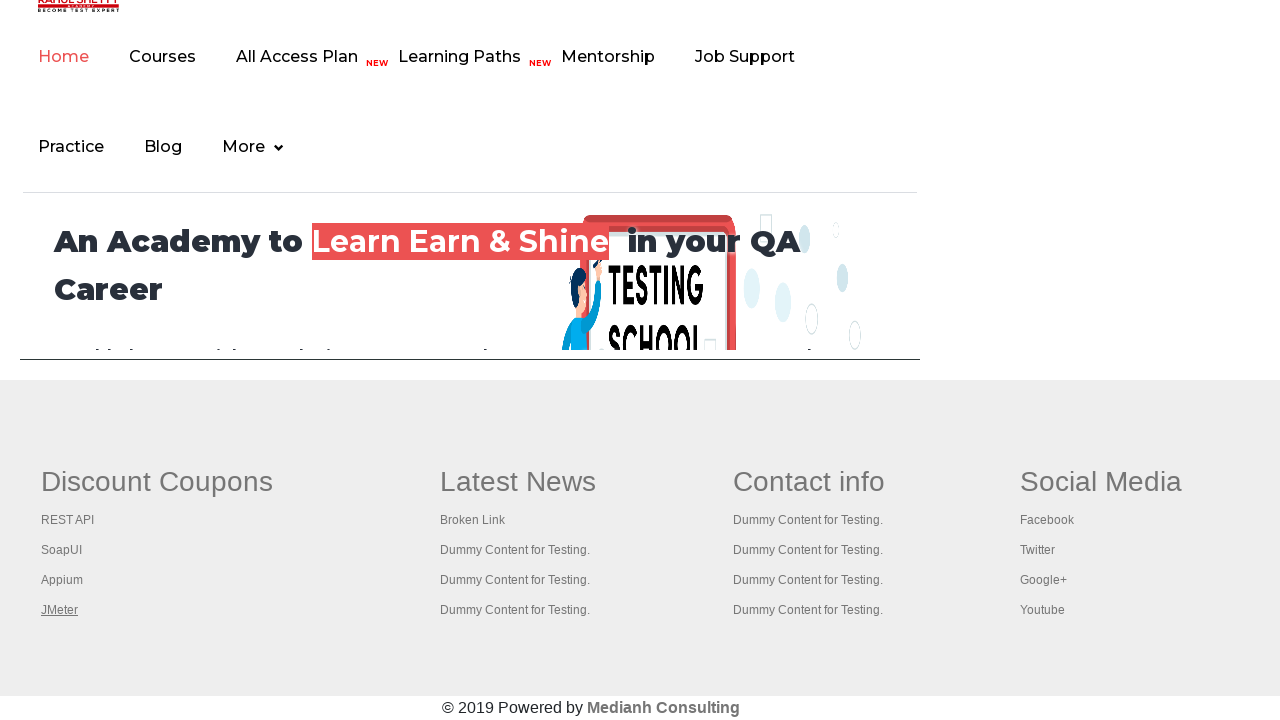

Waited 2 seconds for tab 4 to fully open
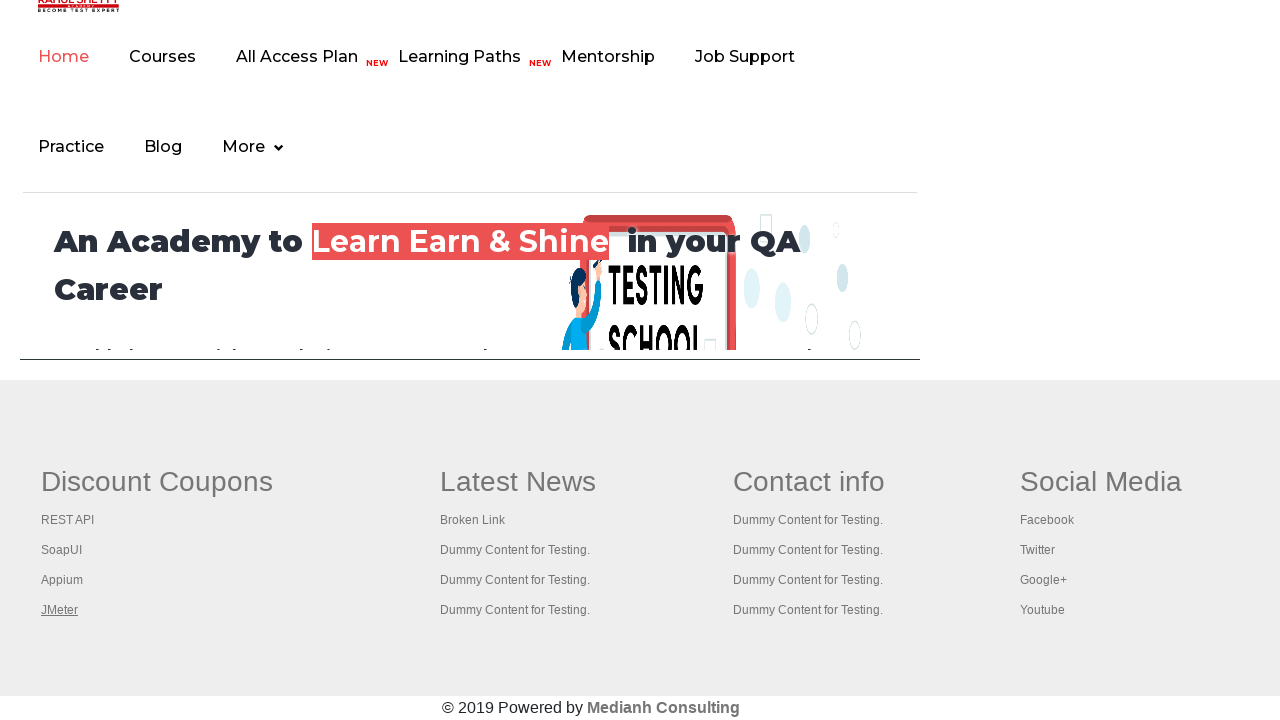

Retrieved all open tabs (5 tabs total)
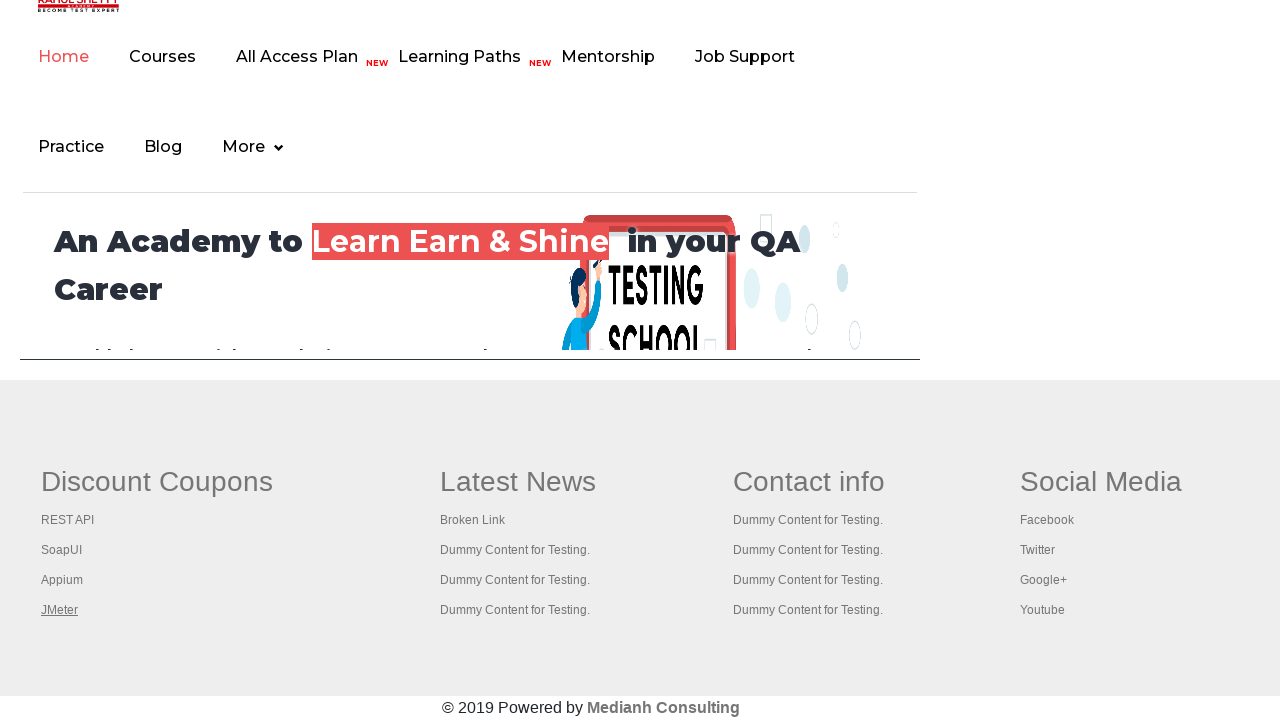

Switched to tab 1 and brought it to front
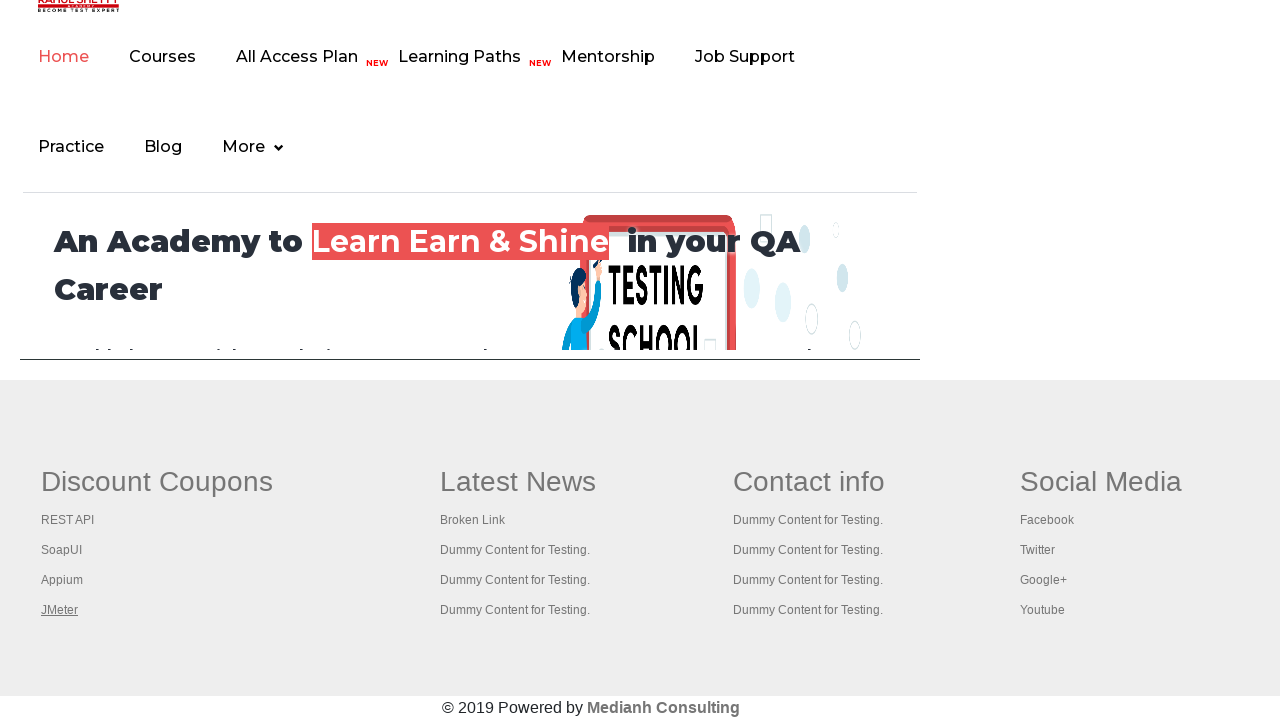

Tab 1 finished loading (domcontentloaded state)
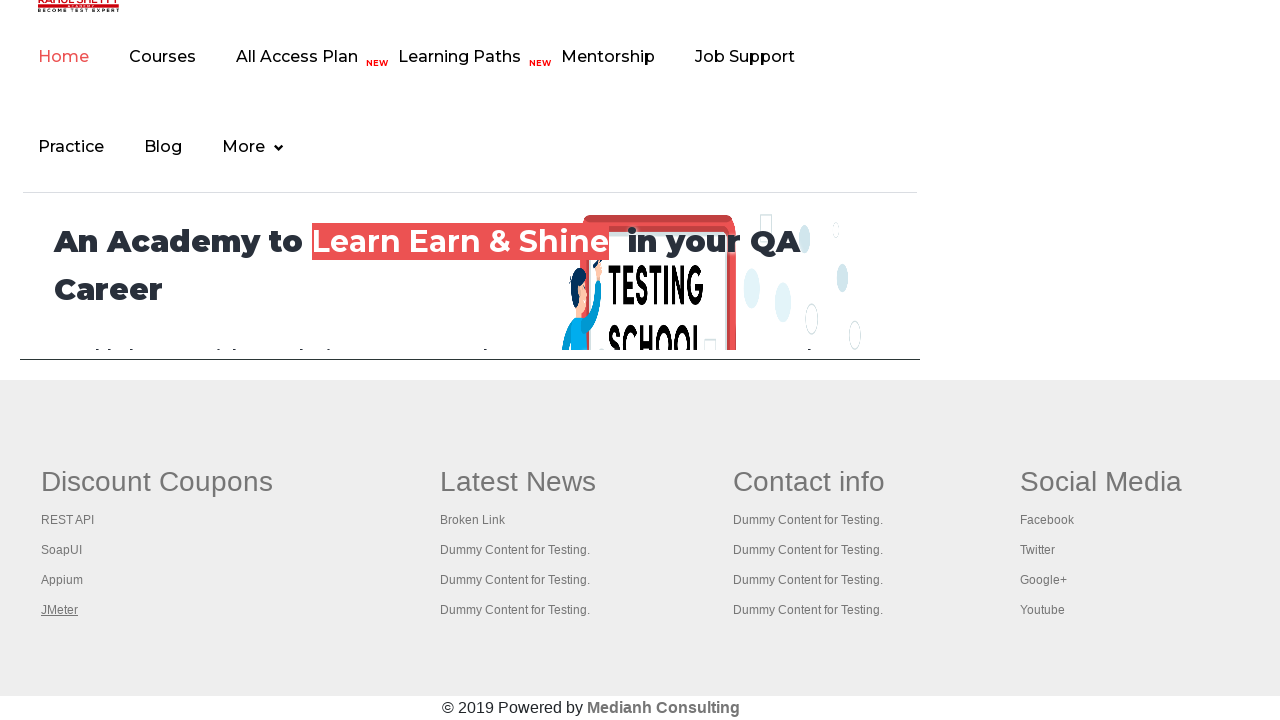

Switched to tab 2 and brought it to front
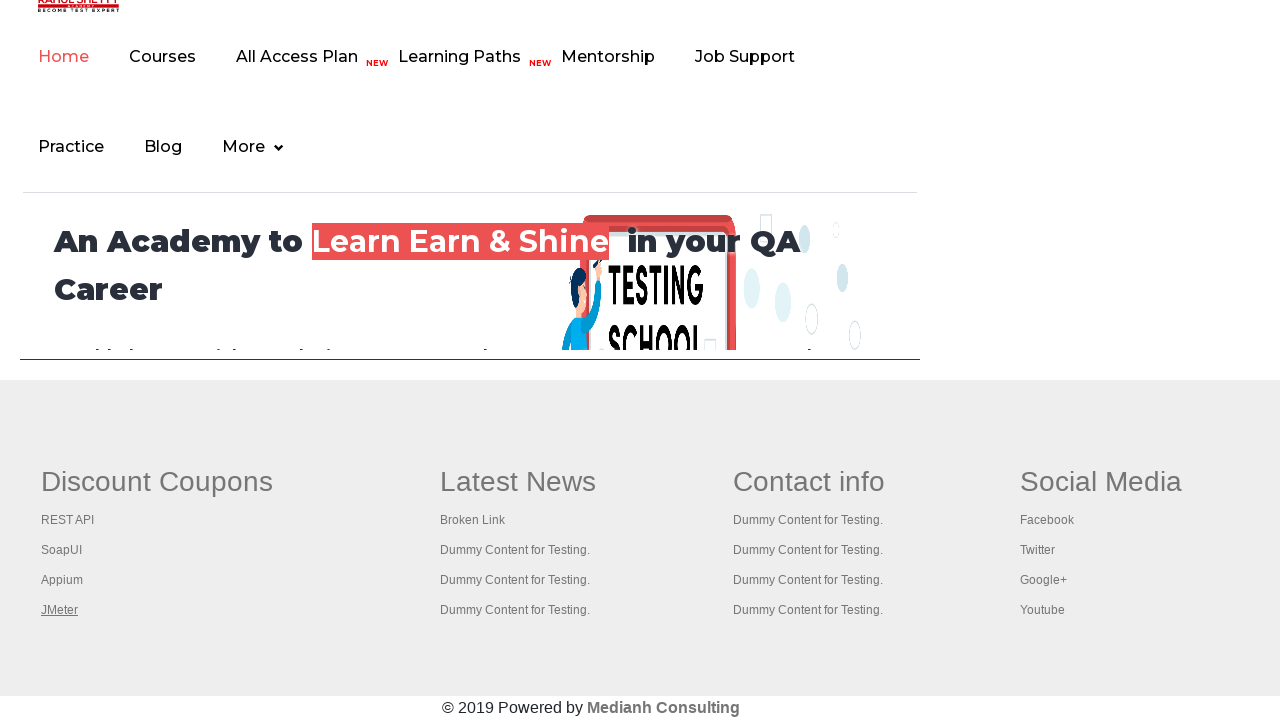

Tab 2 finished loading (domcontentloaded state)
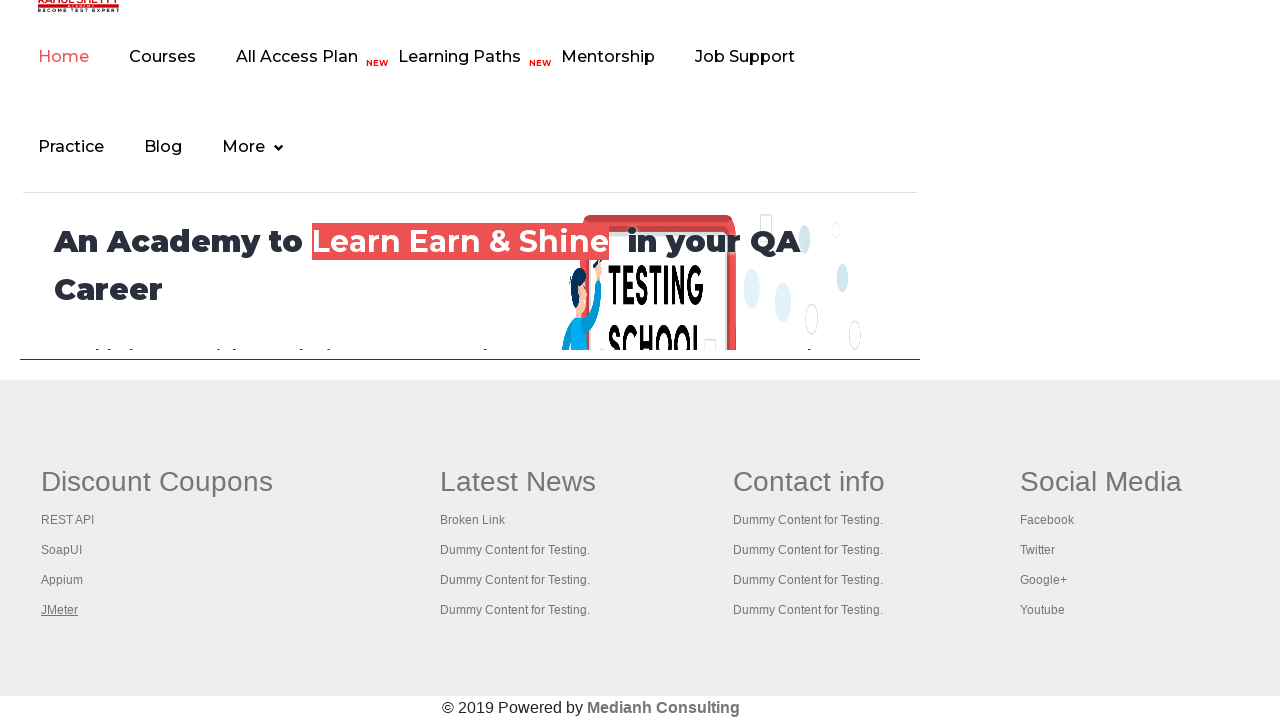

Switched to tab 3 and brought it to front
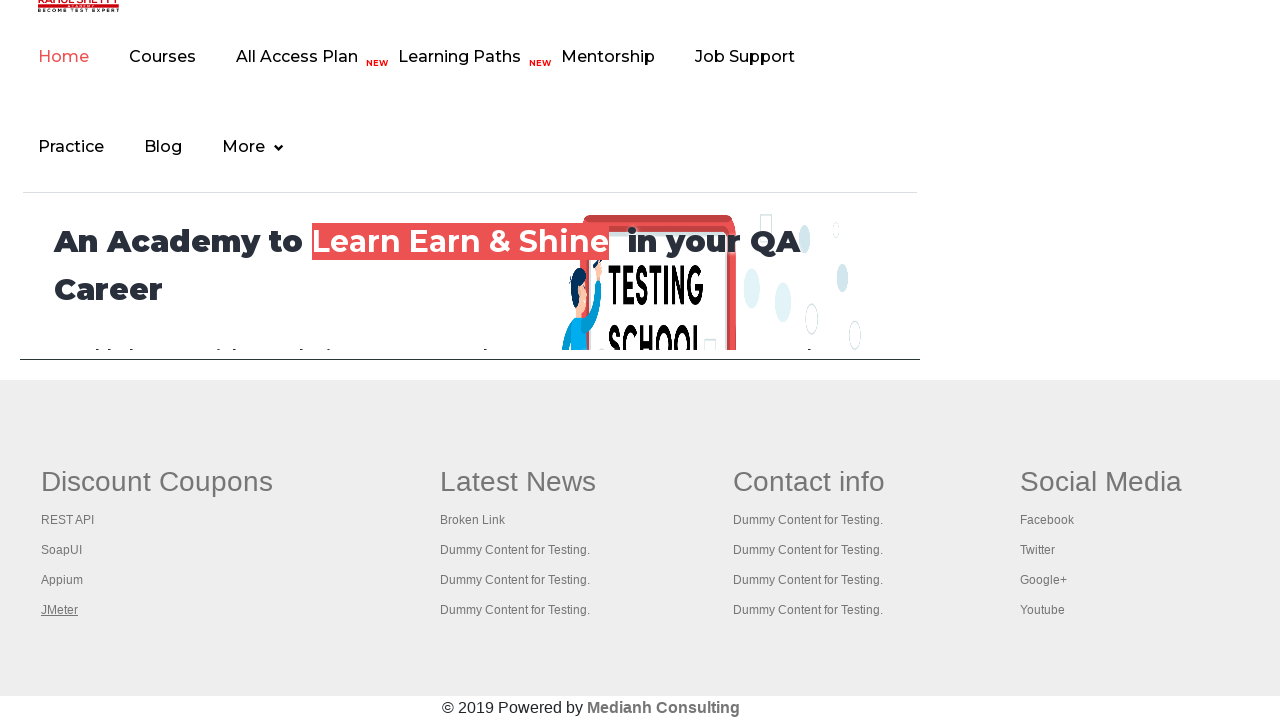

Tab 3 finished loading (domcontentloaded state)
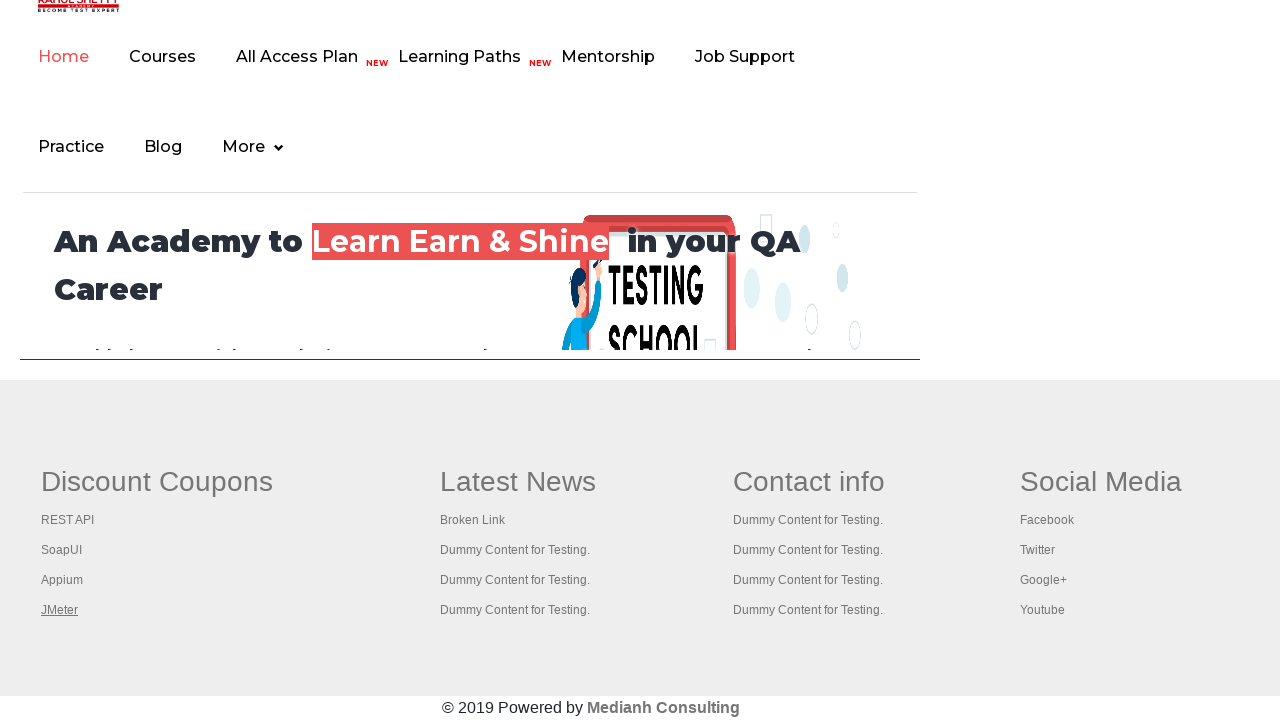

Switched to tab 4 and brought it to front
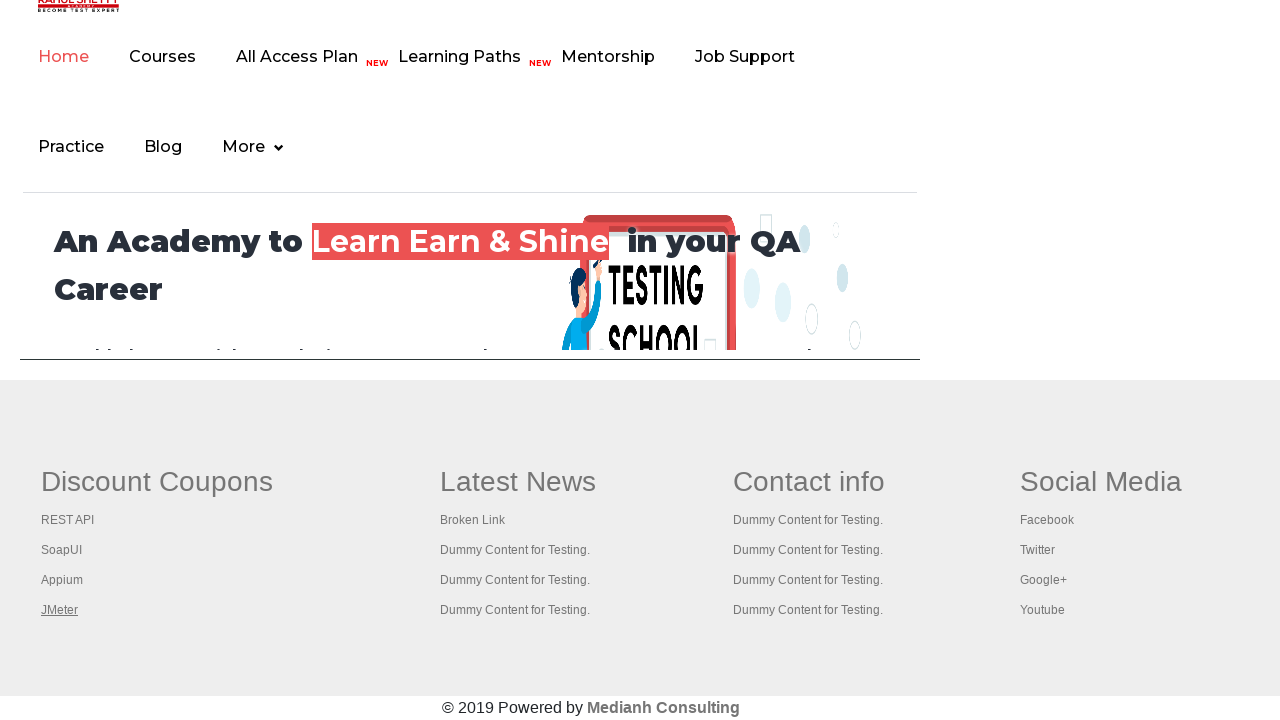

Tab 4 finished loading (domcontentloaded state)
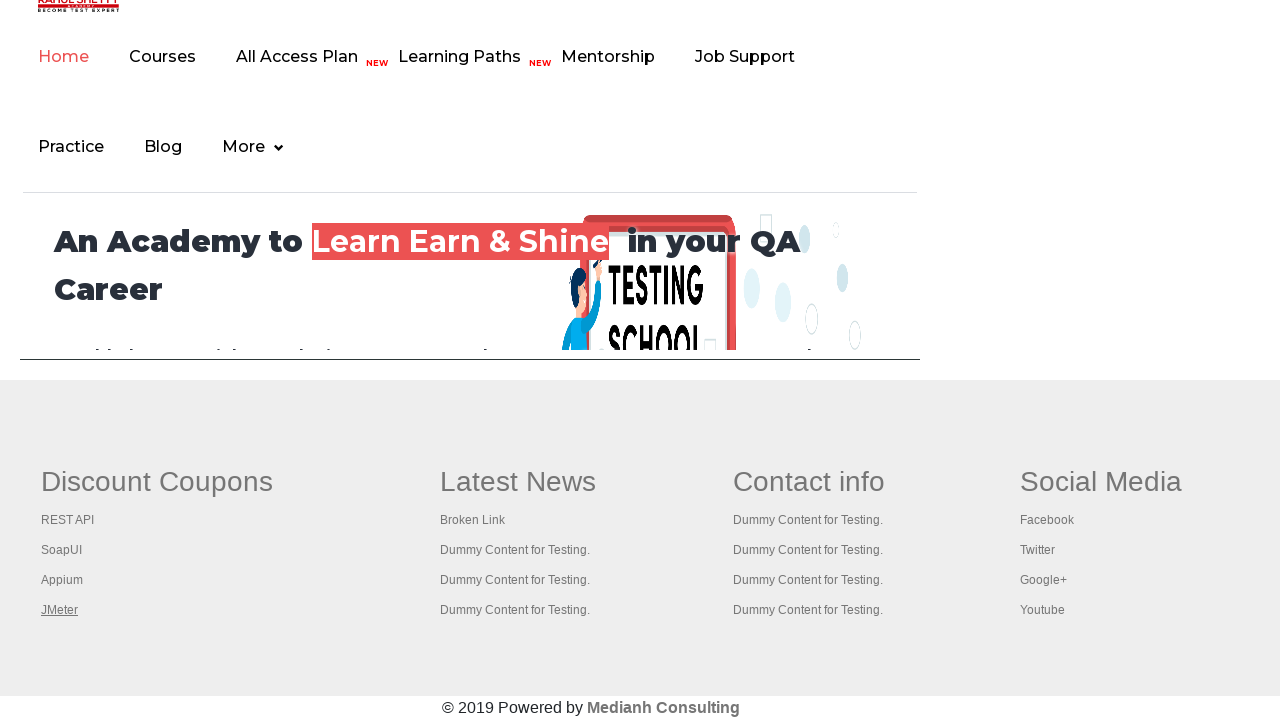

Switched to tab 5 and brought it to front
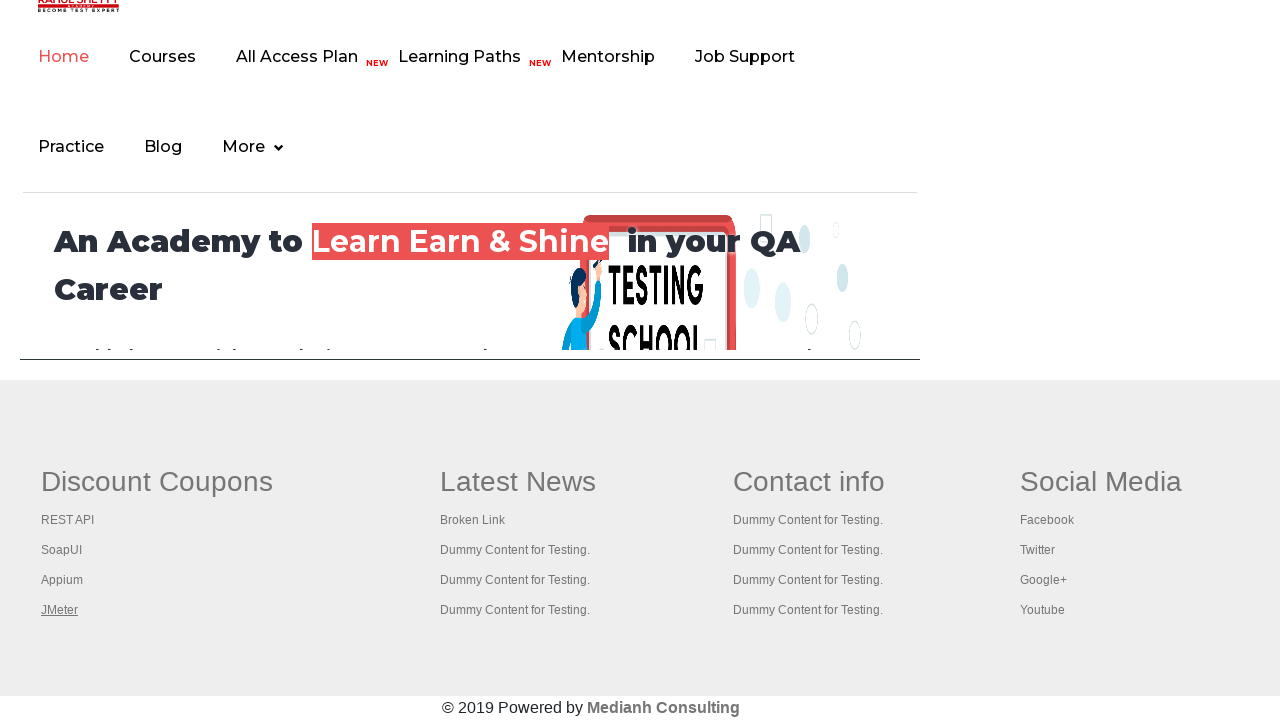

Tab 5 finished loading (domcontentloaded state)
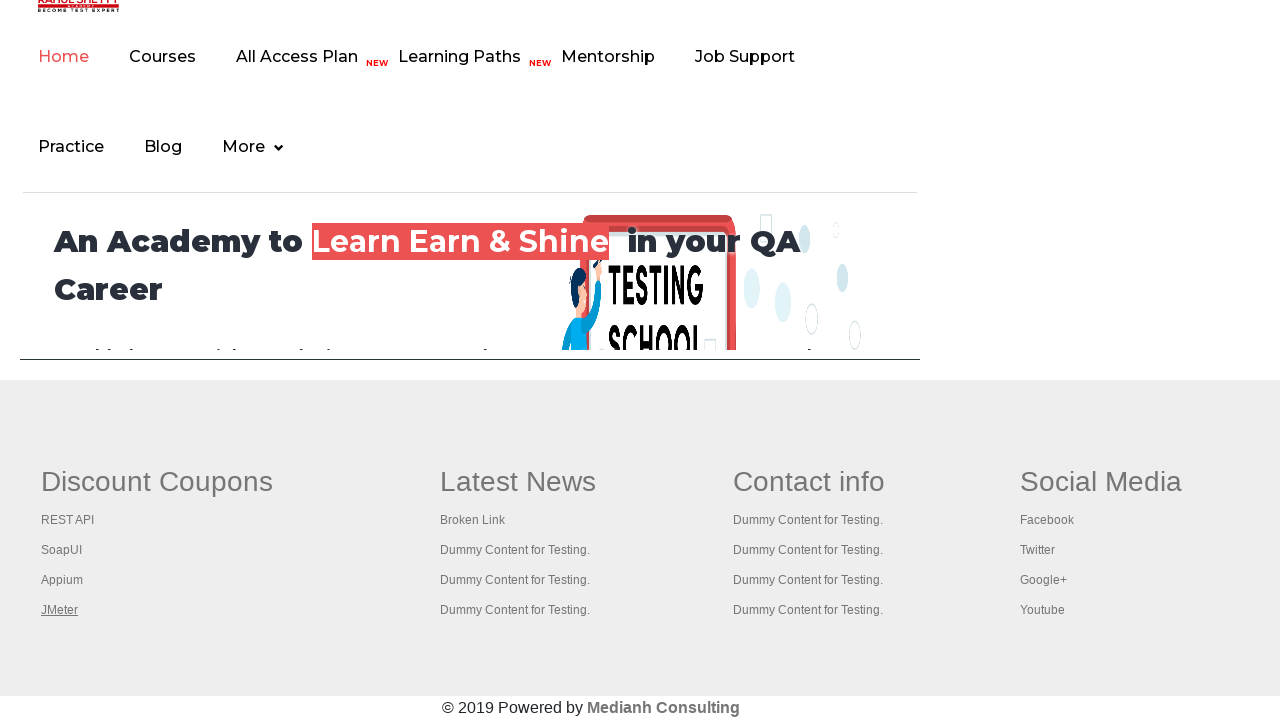

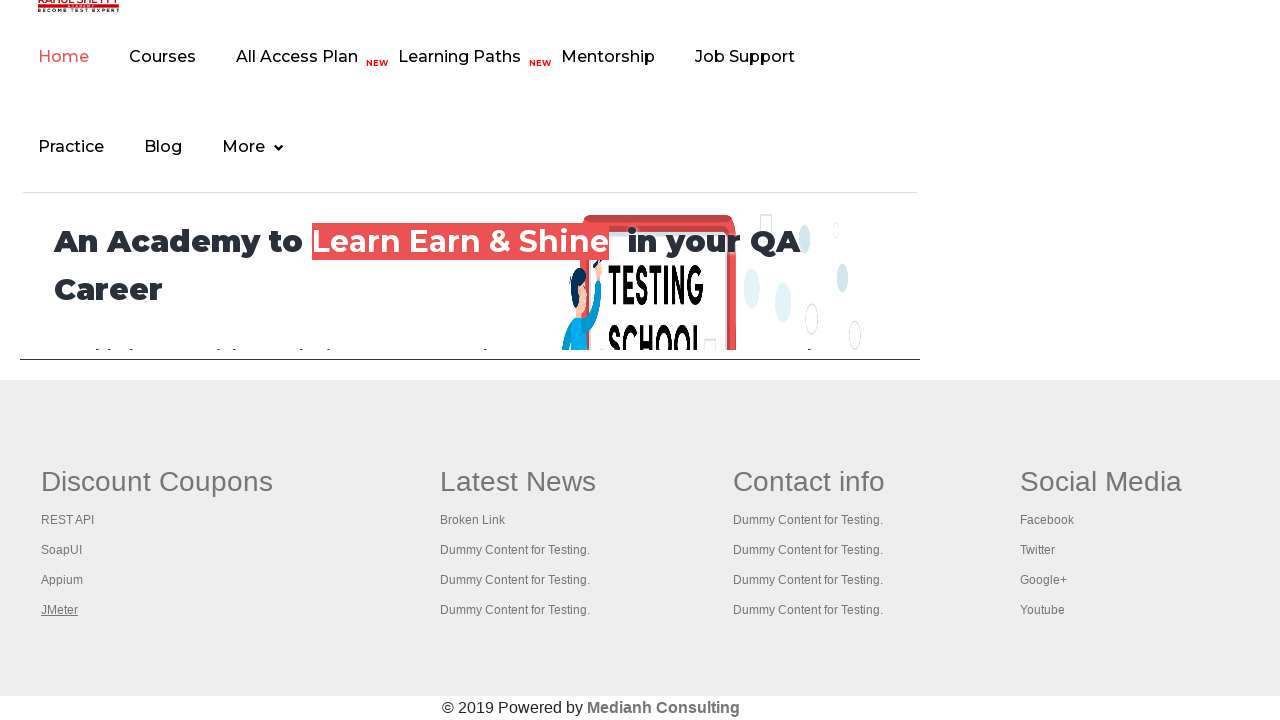